Tests navigation to the Docs page by clicking on the Docs link on the Playwright Python documentation site.

Starting URL: https://playwright.dev/python/

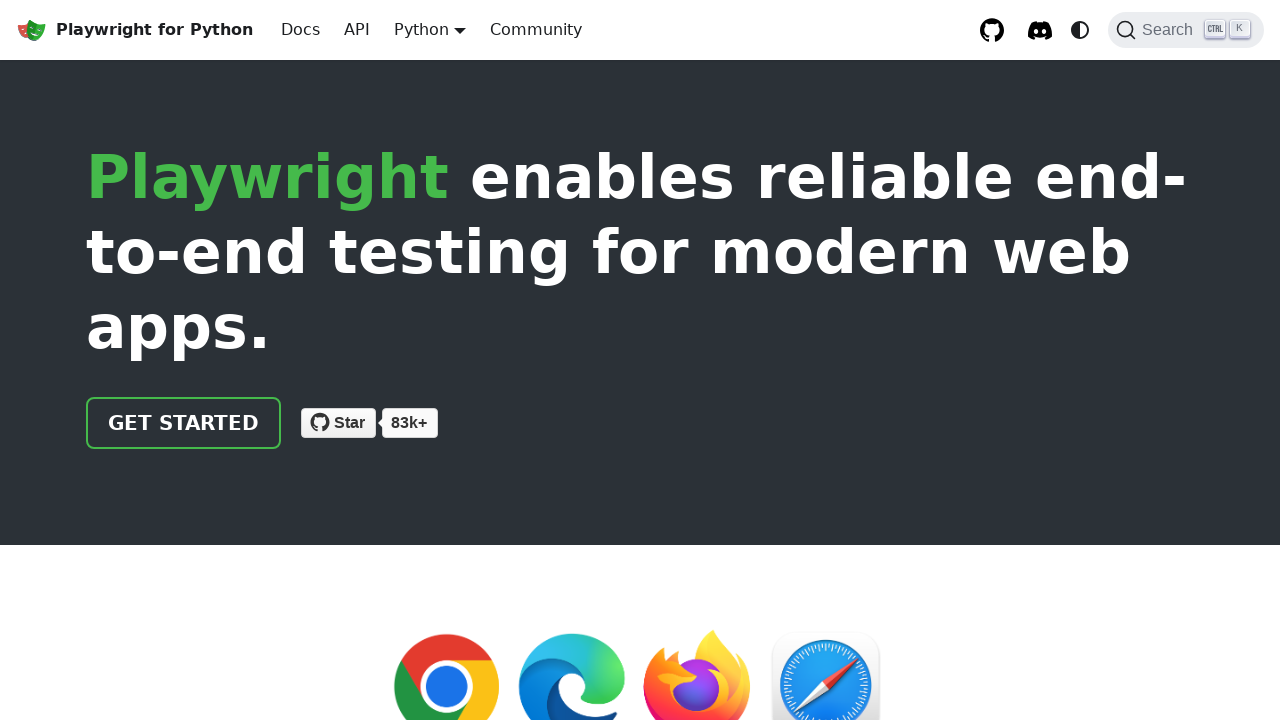

Clicked on the Docs link at (300, 30) on internal:role=link[name="Docs"i]
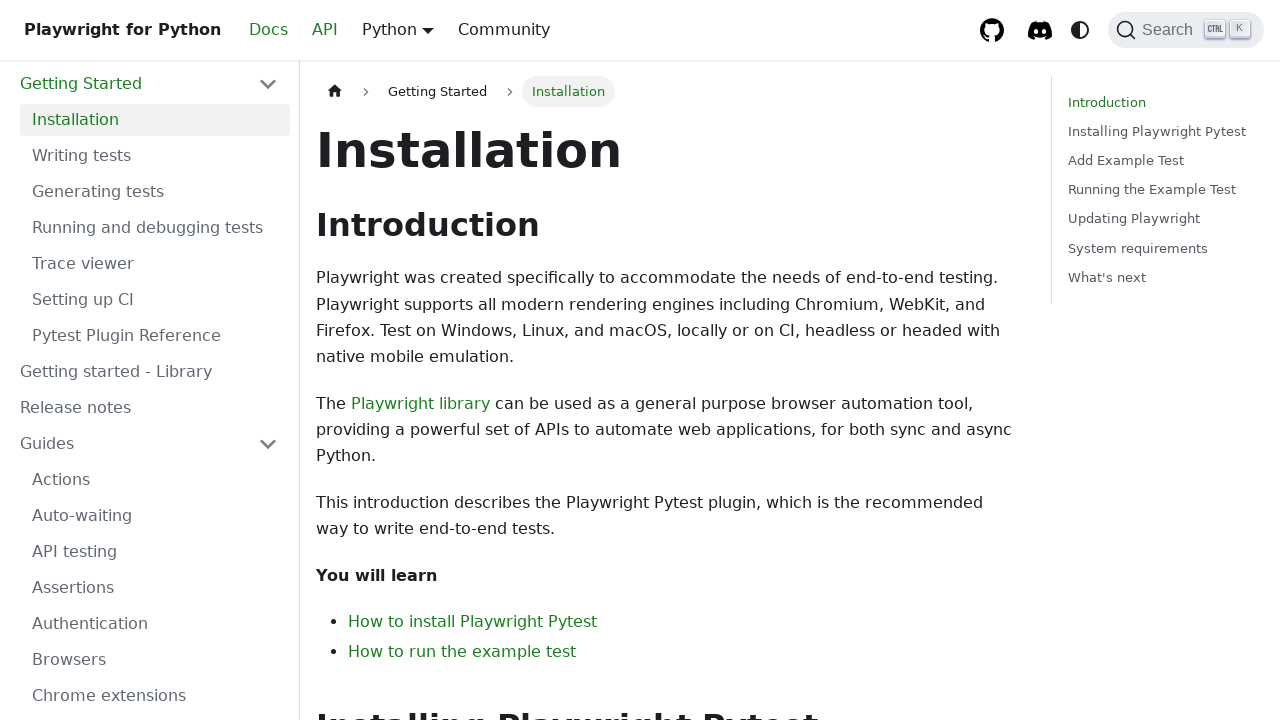

Waited for page to load (networkidle)
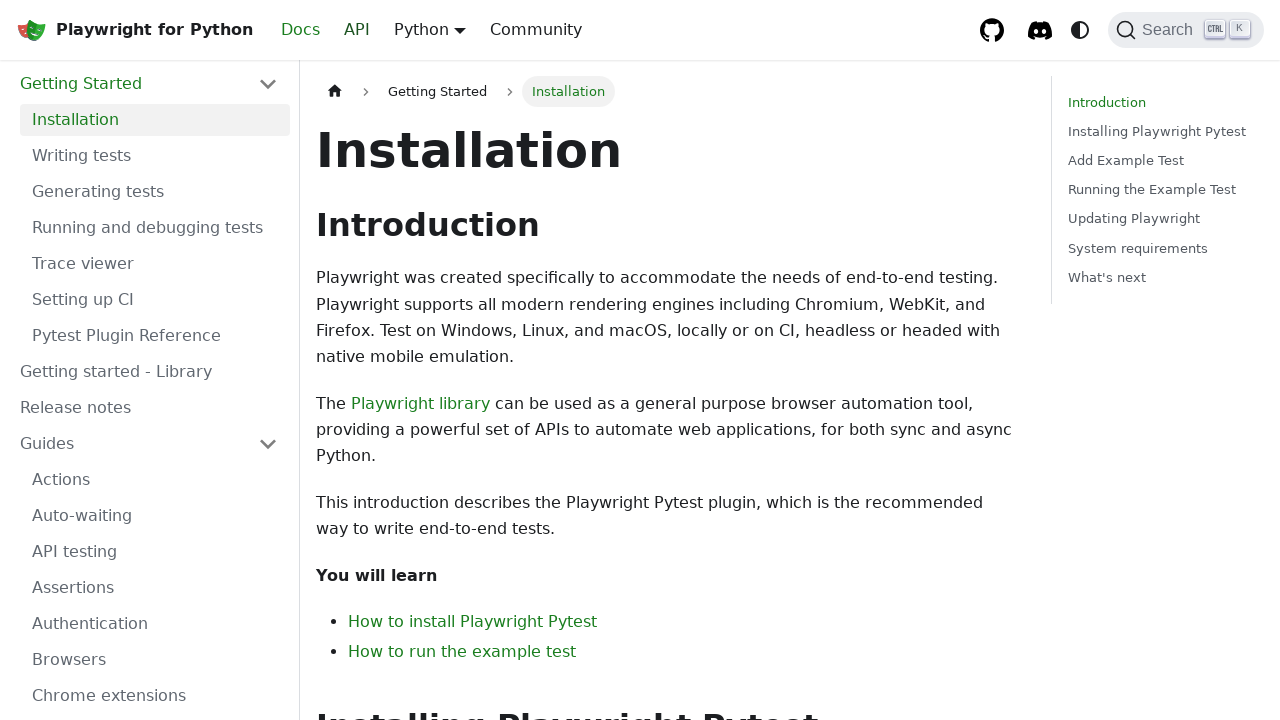

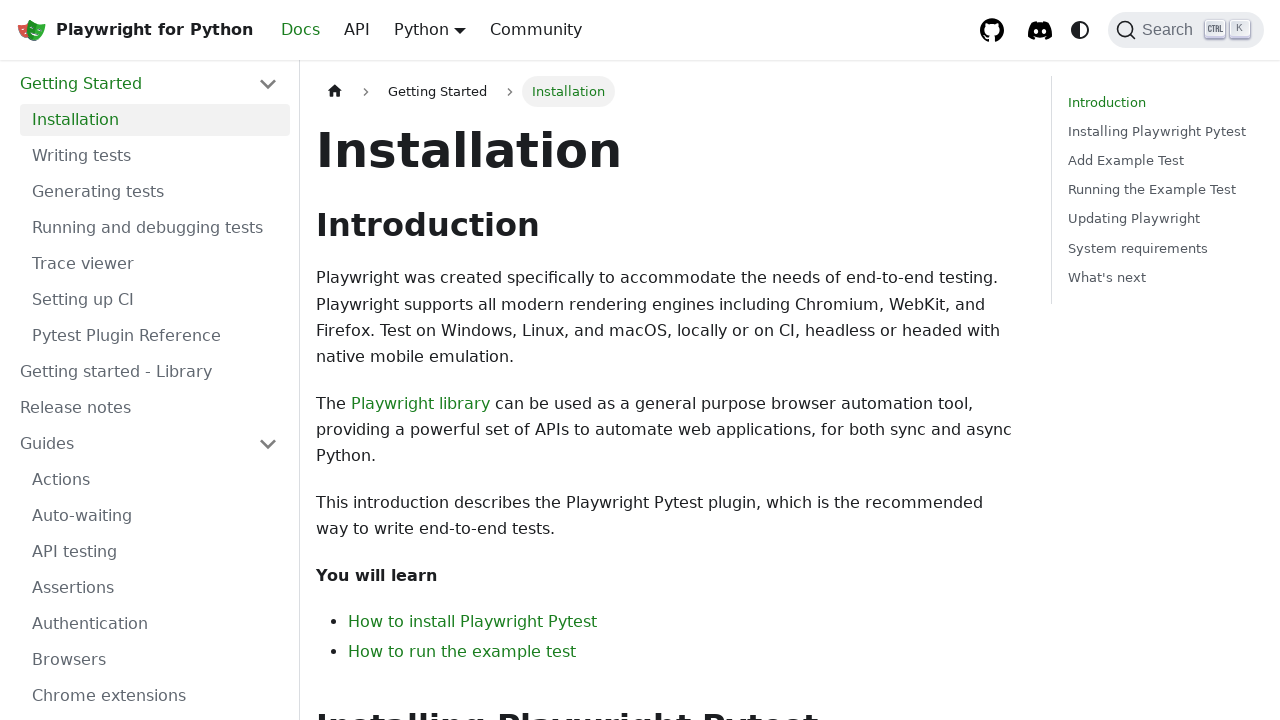